Tests an e-commerce grocery shopping flow by adding multiple items to cart, proceeding to checkout, and applying a promo code

Starting URL: https://rahulshettyacademy.com/seleniumPractise/#/

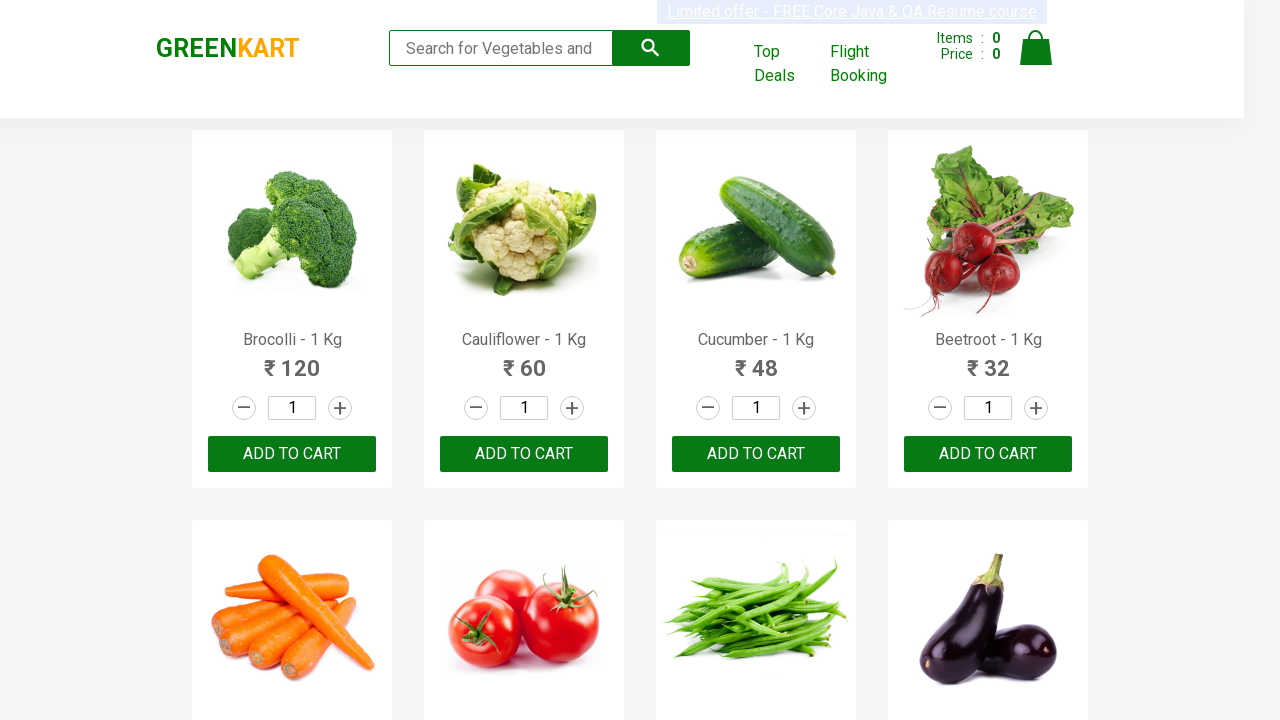

Waited for product names to load
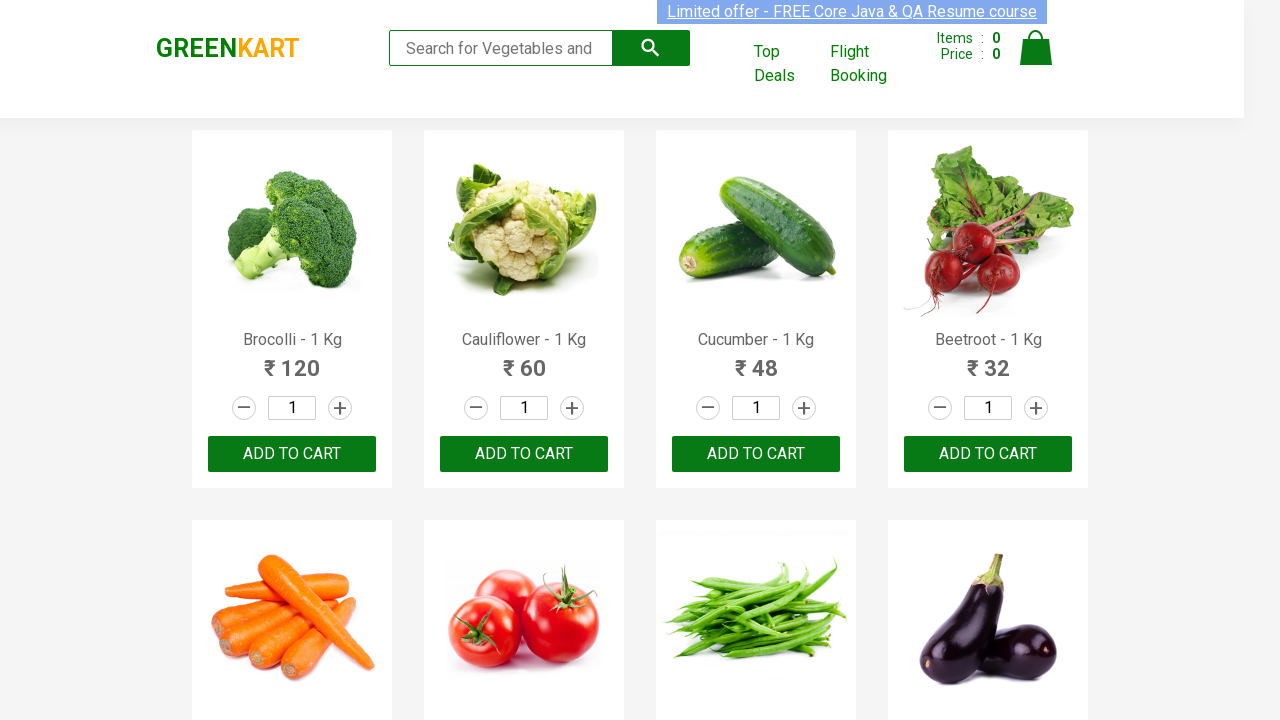

Retrieved all product name elements
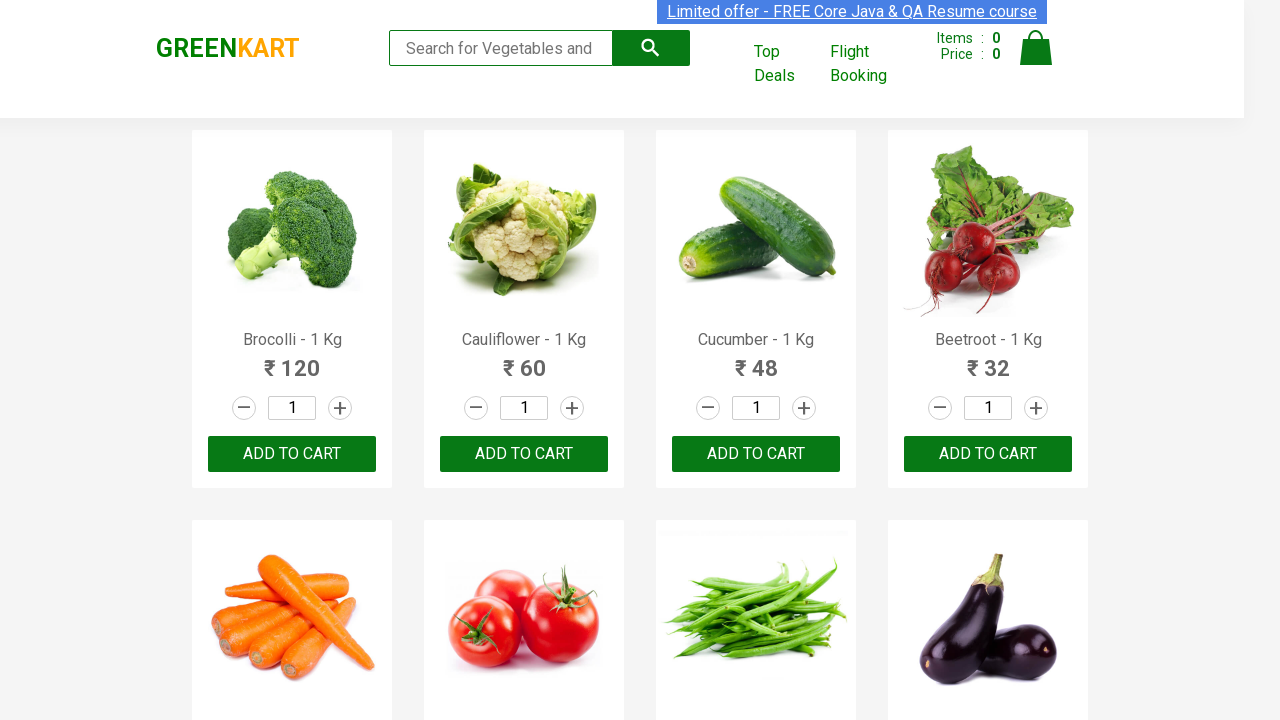

Retrieved all add to cart buttons
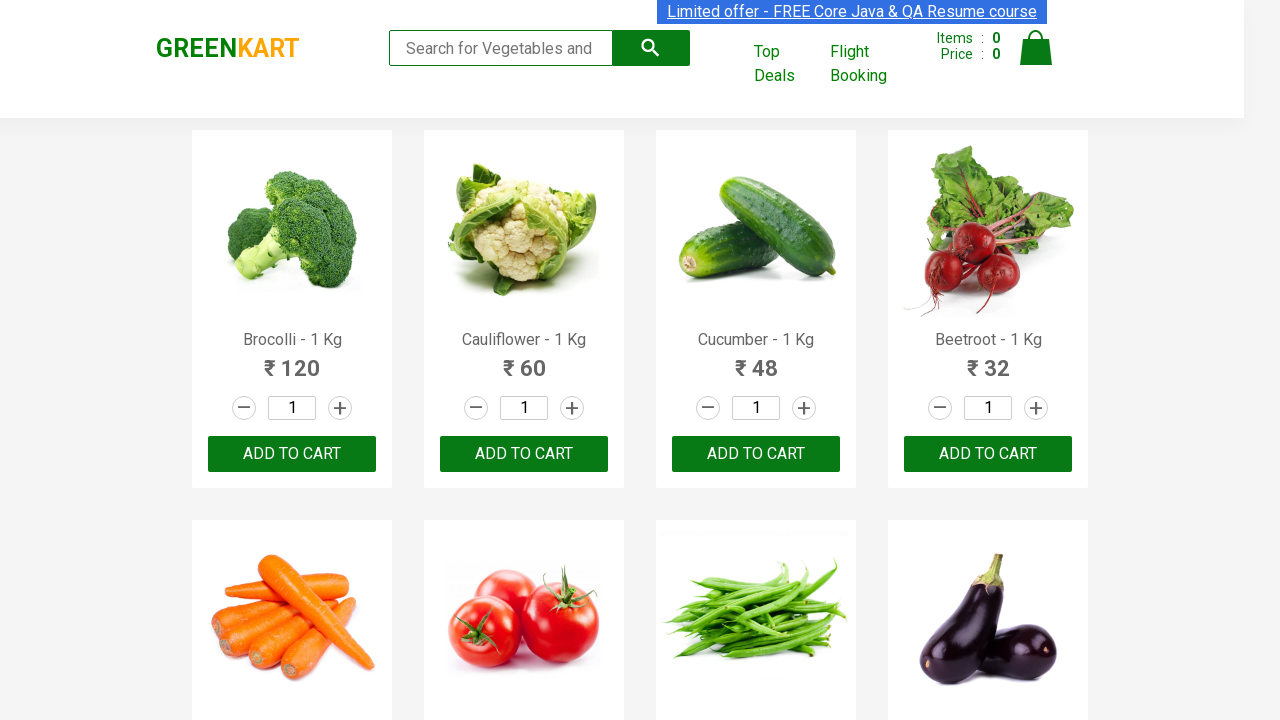

Added 'Brocolli' to cart at (292, 454) on div.product-action button >> nth=0
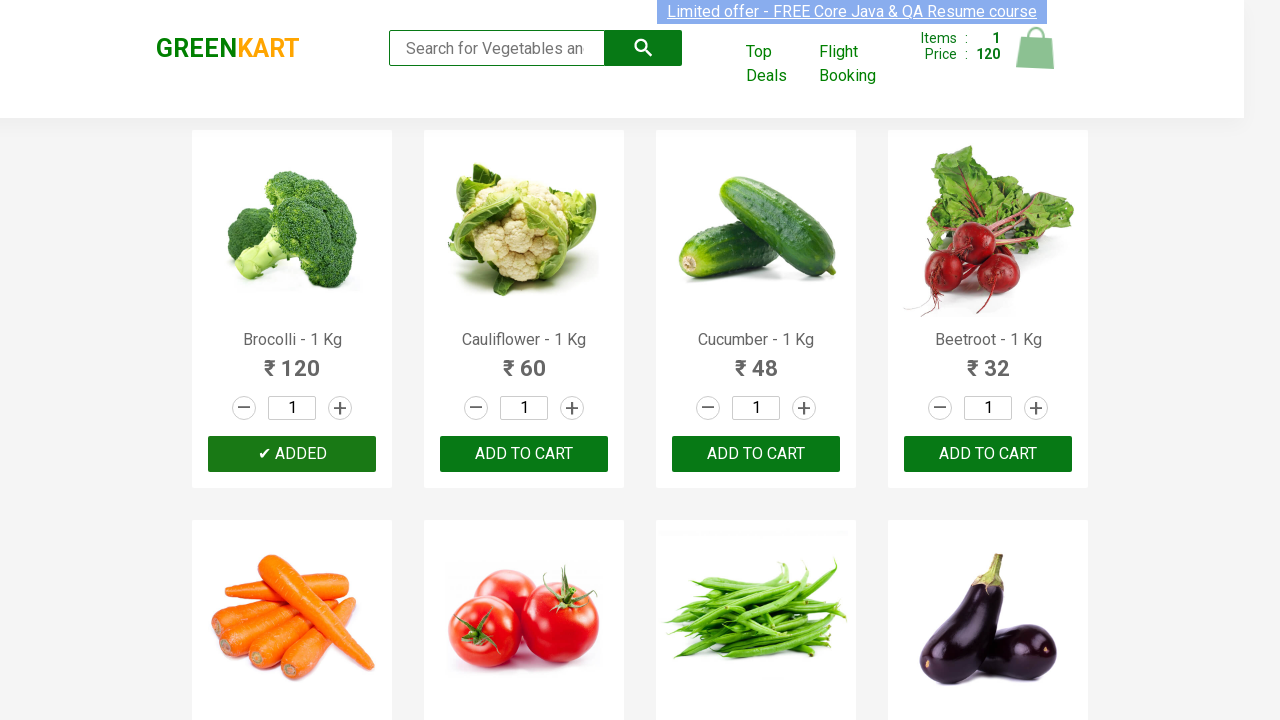

Added 'Cucumber' to cart at (756, 454) on div.product-action button >> nth=2
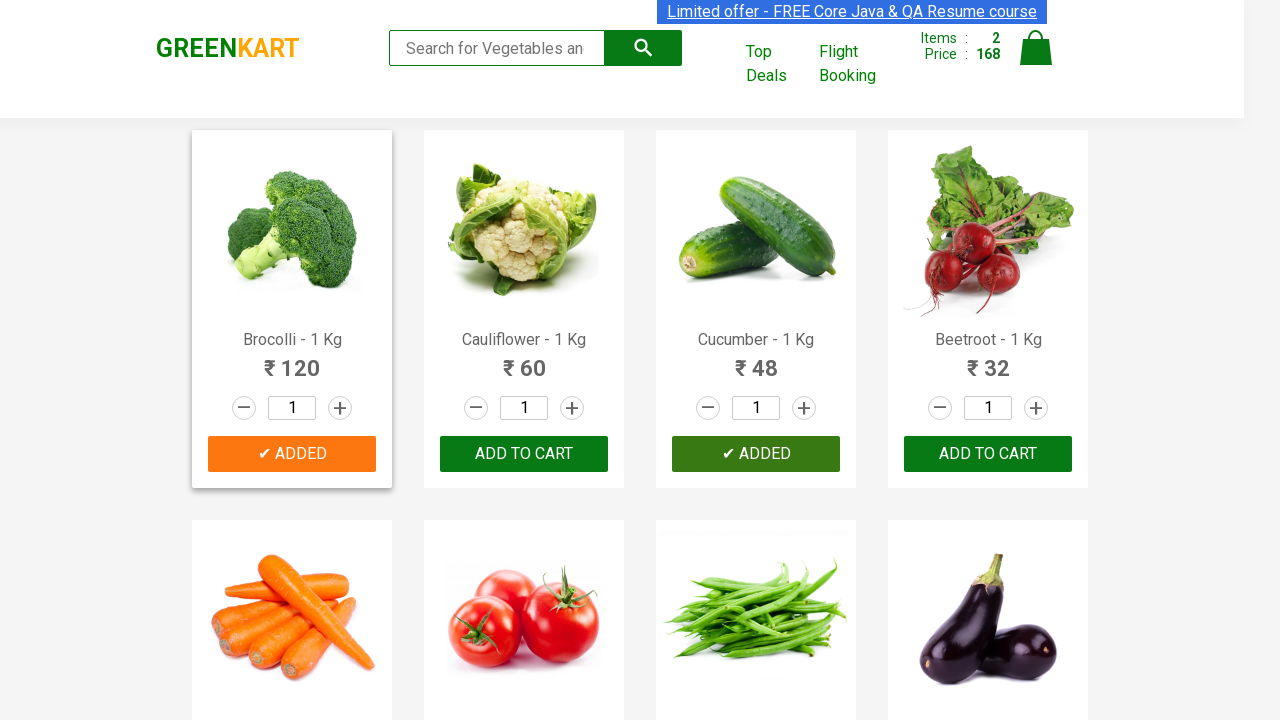

Added 'Tomato' to cart at (524, 360) on div.product-action button >> nth=5
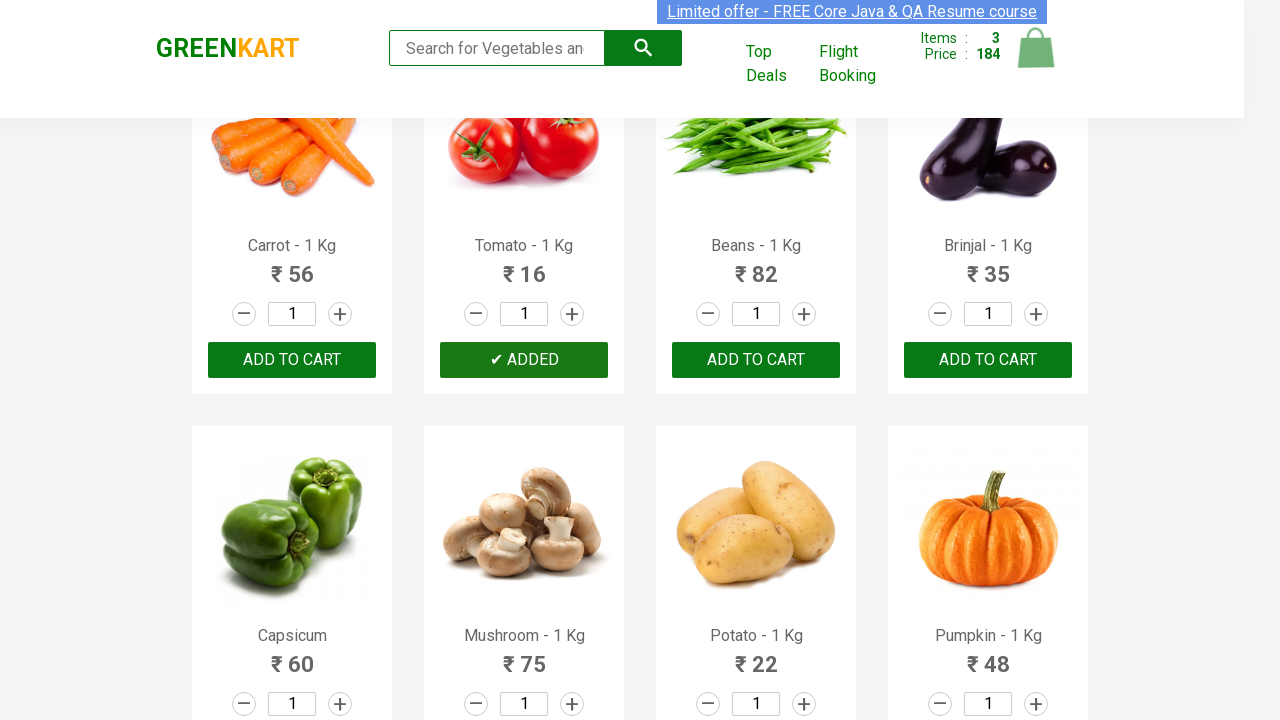

Added 'Beans' to cart at (756, 360) on div.product-action button >> nth=6
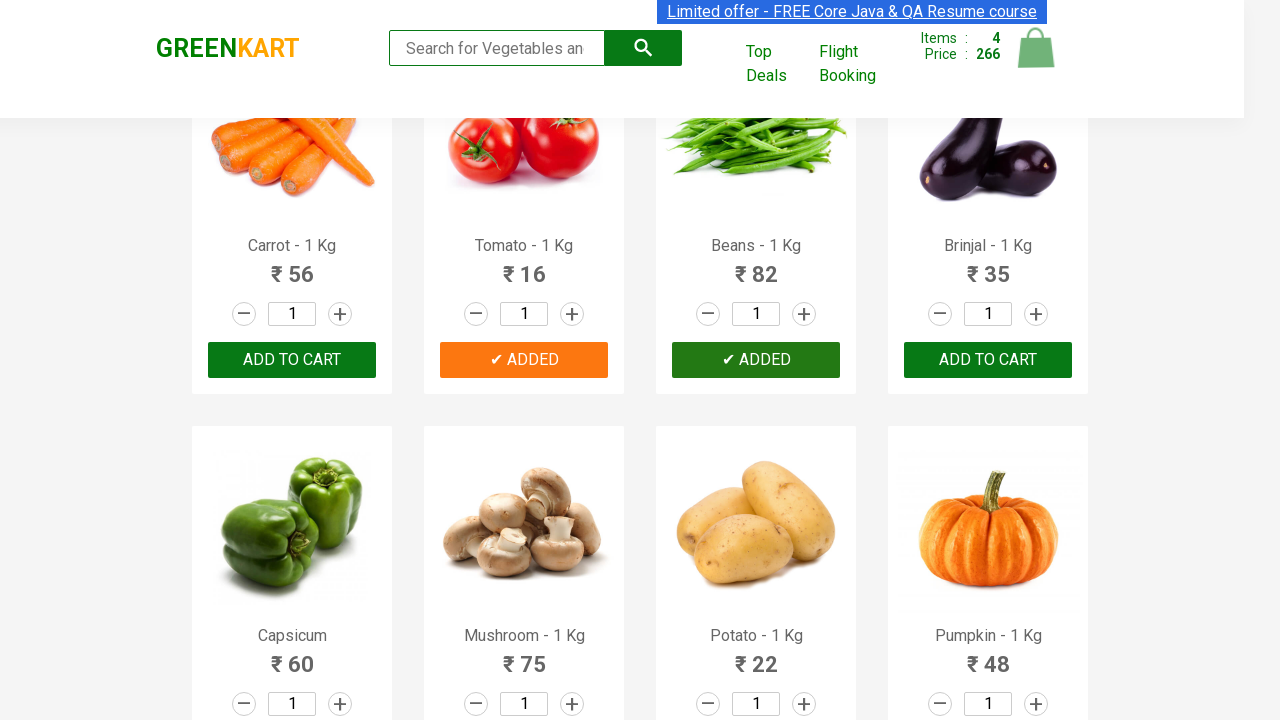

Clicked cart icon to view cart at (1036, 48) on img[alt='Cart']
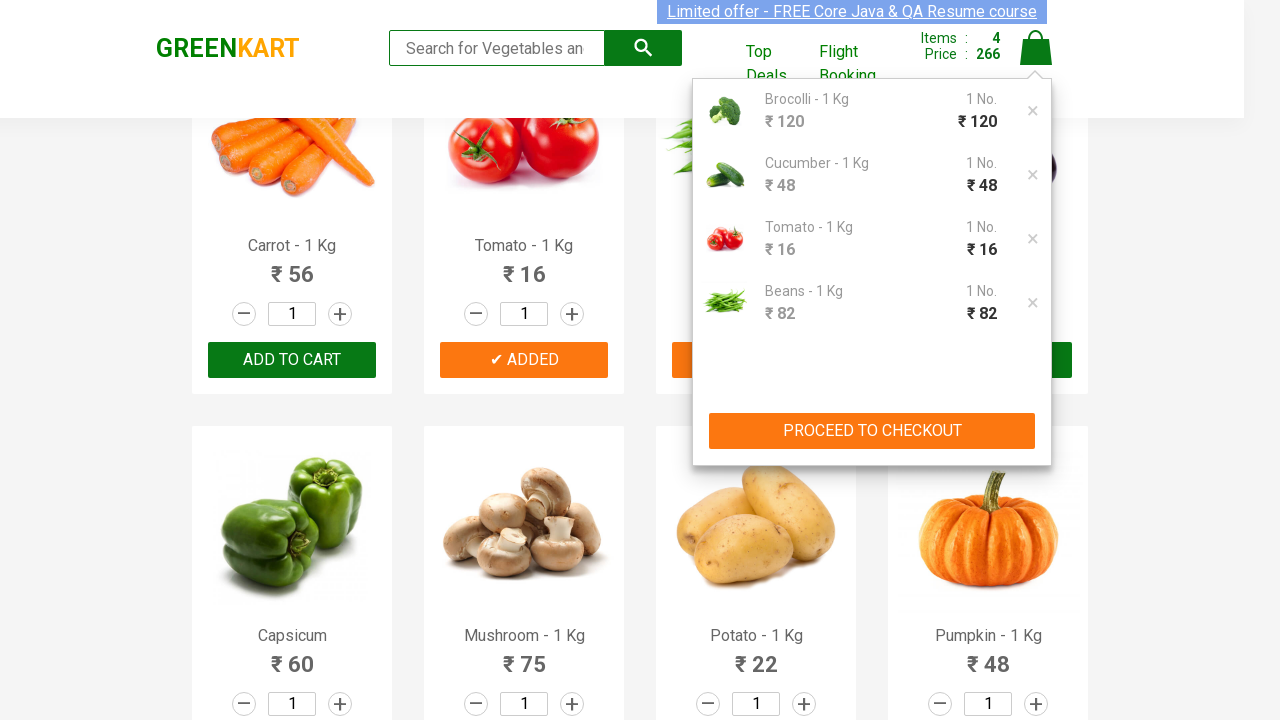

Clicked proceed to checkout button at (872, 431) on button:has-text('PROCEED TO CHECKOUT')
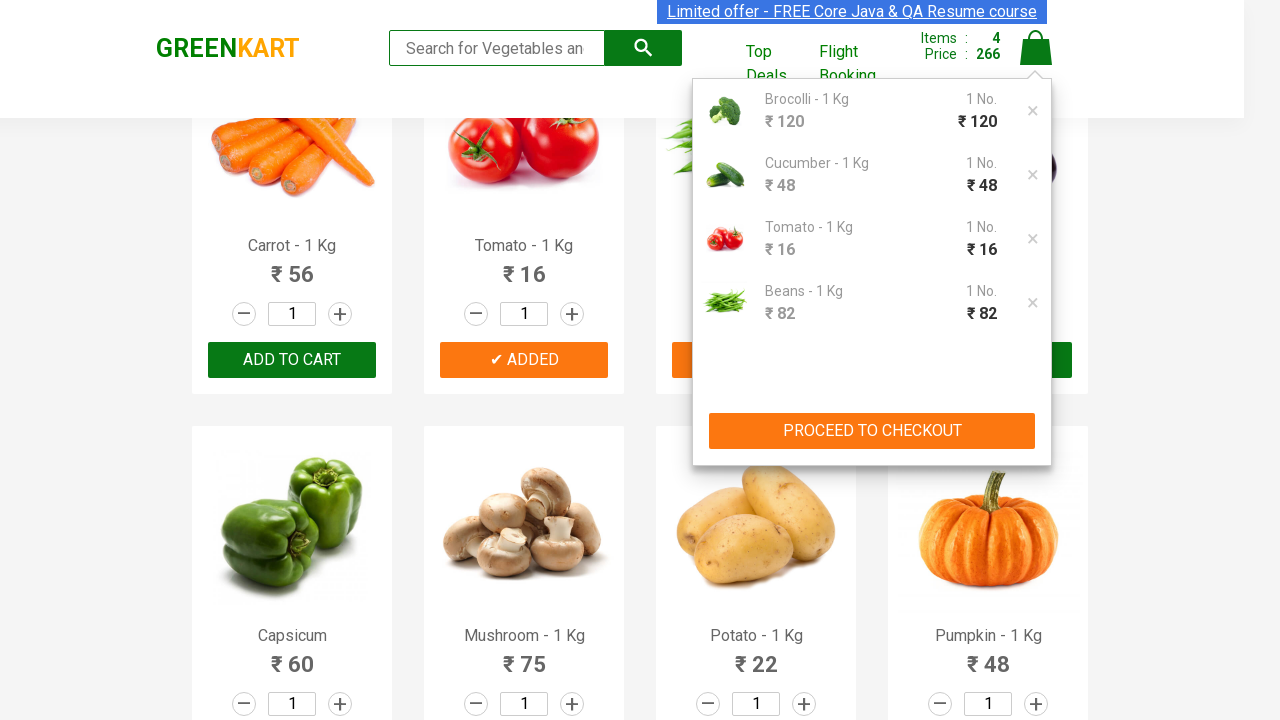

Entered promo code 'rahulshettyacademy' on input.promoCode
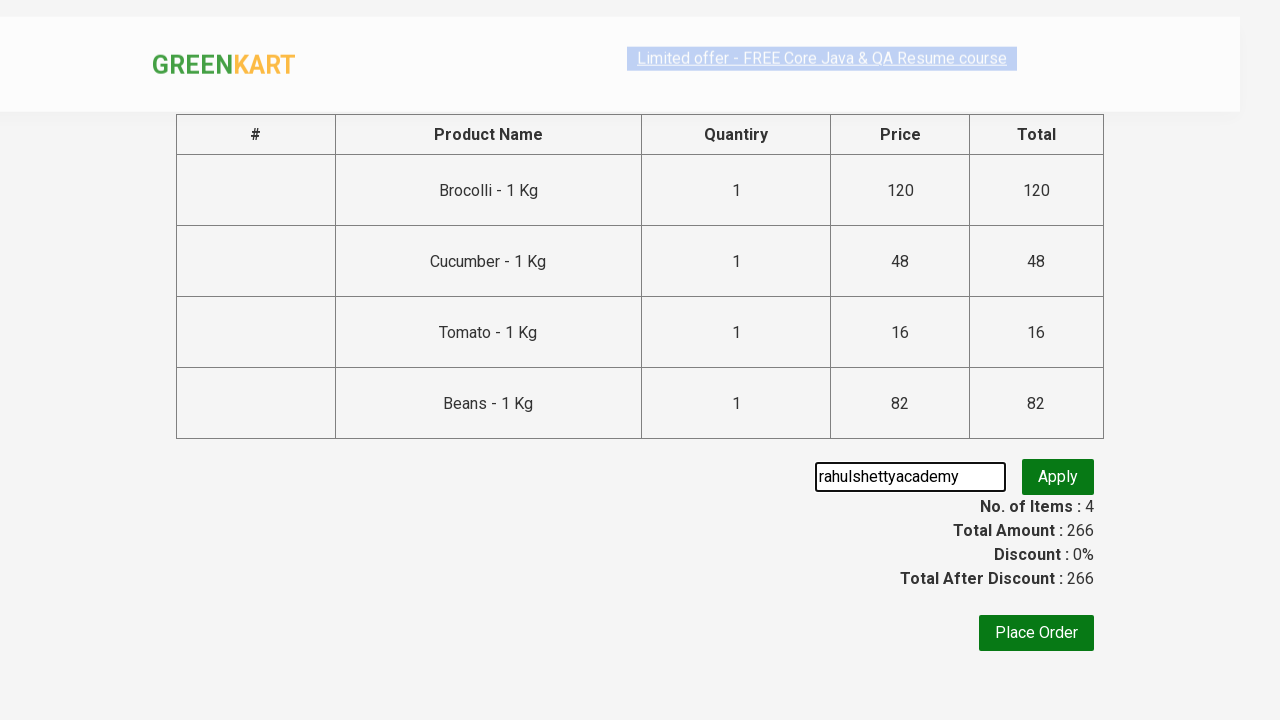

Clicked apply promo button at (1058, 477) on button.promoBtn
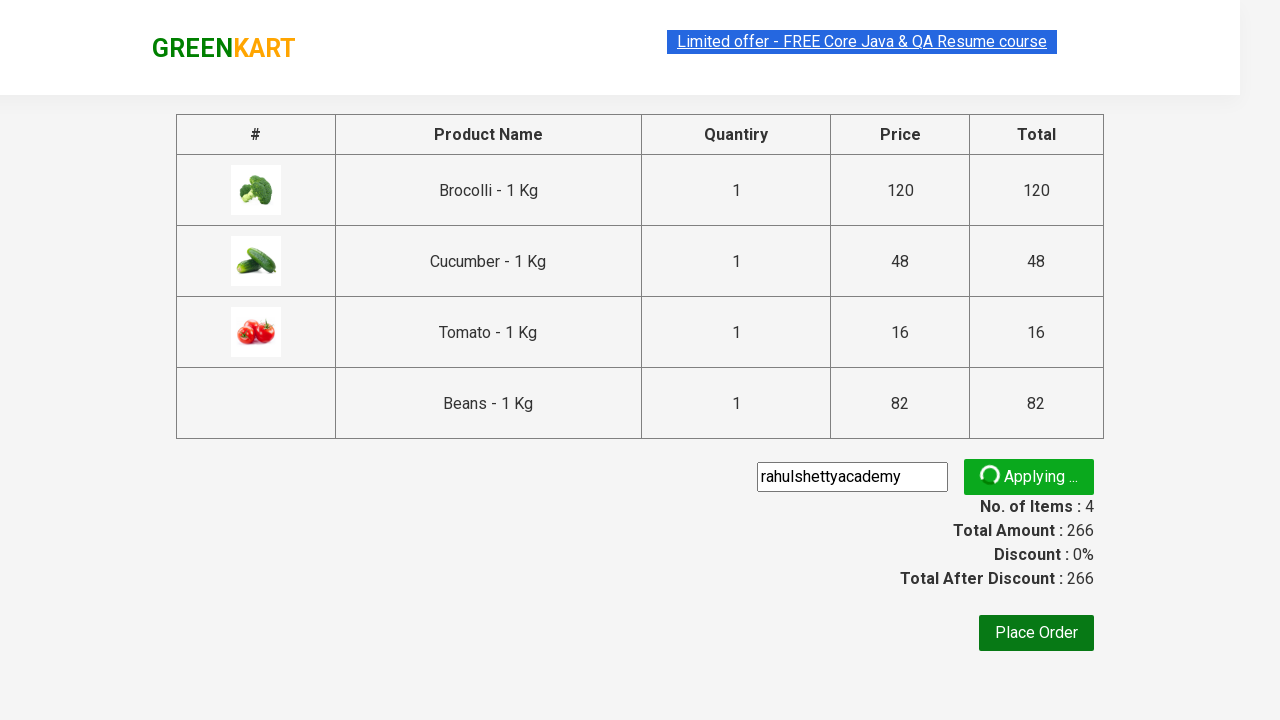

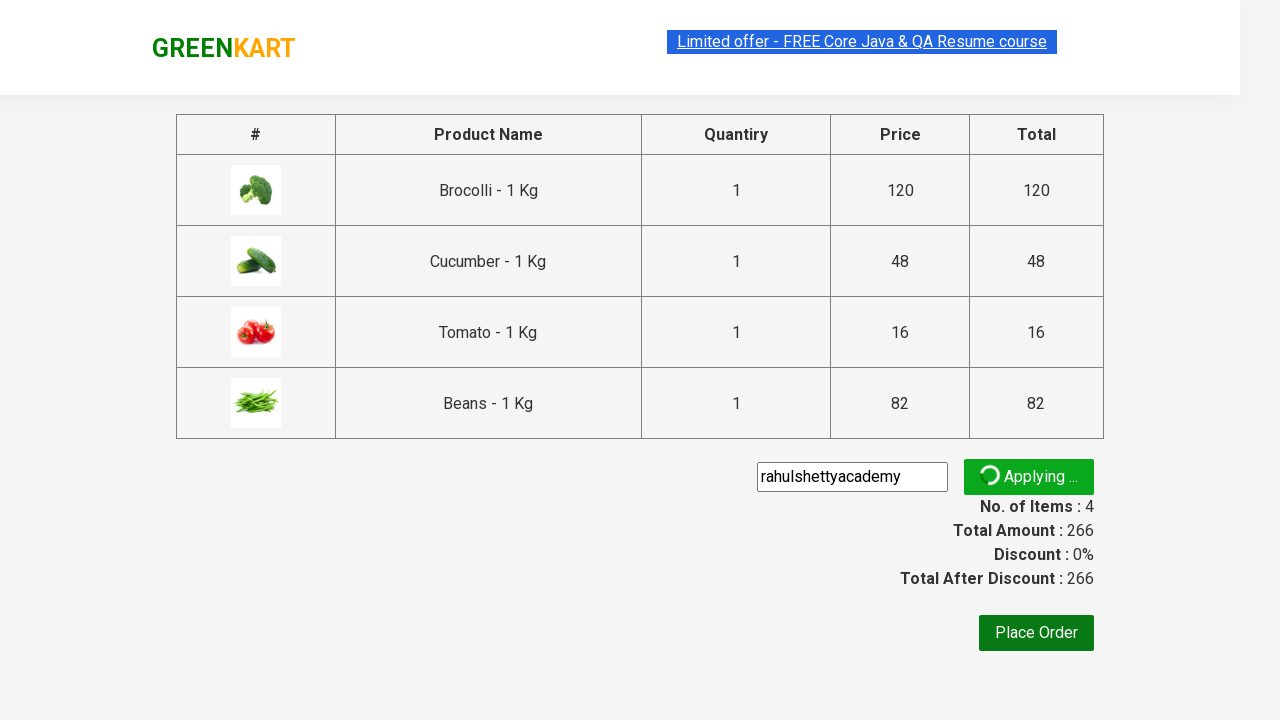